Navigates to The Internet test site and clicks the "Add/Remove Elements" link to test basic link navigation functionality

Starting URL: https://the-internet.herokuapp.com/

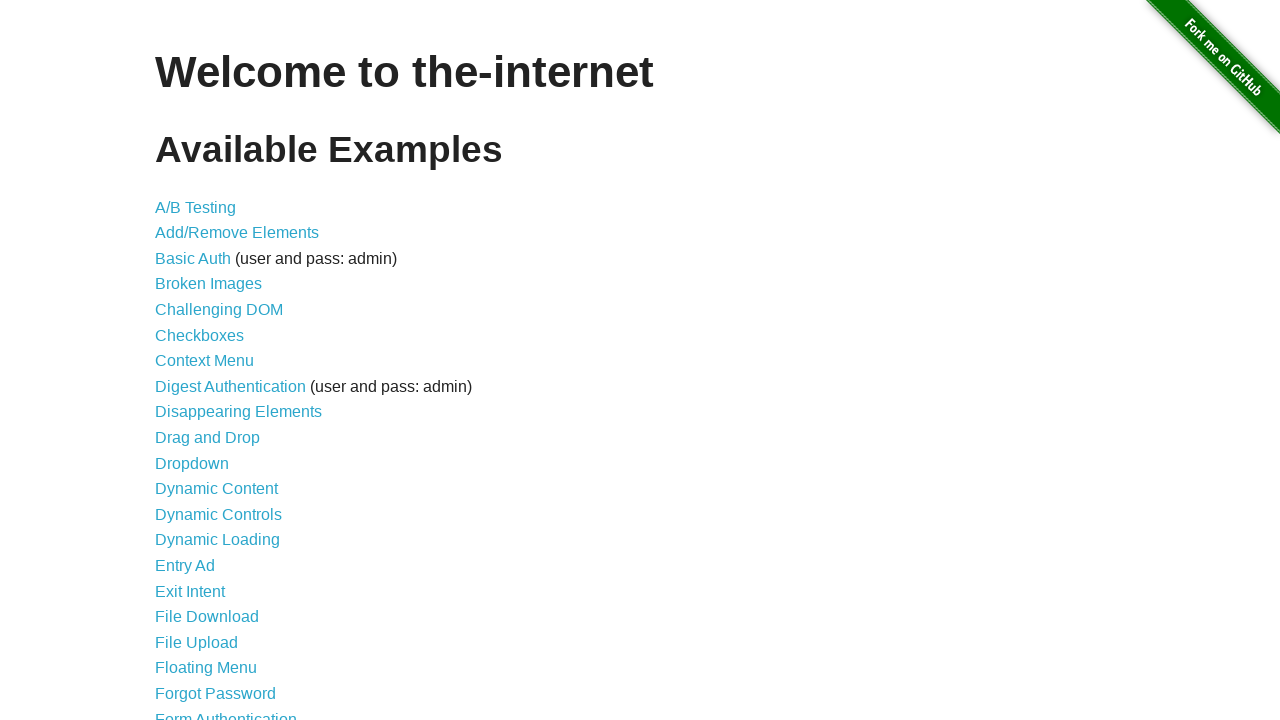

Clicked the 'Add/Remove Elements' link to navigate to the test page at (237, 233) on text=Add/Remove Elements
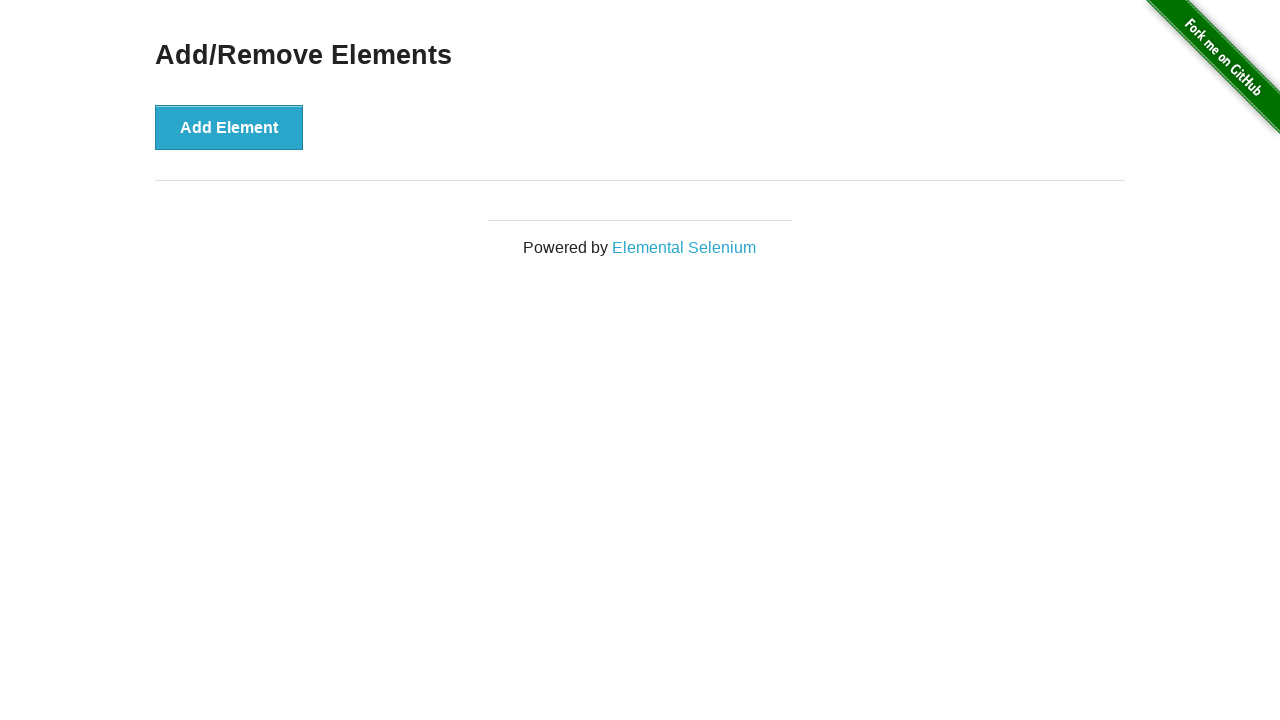

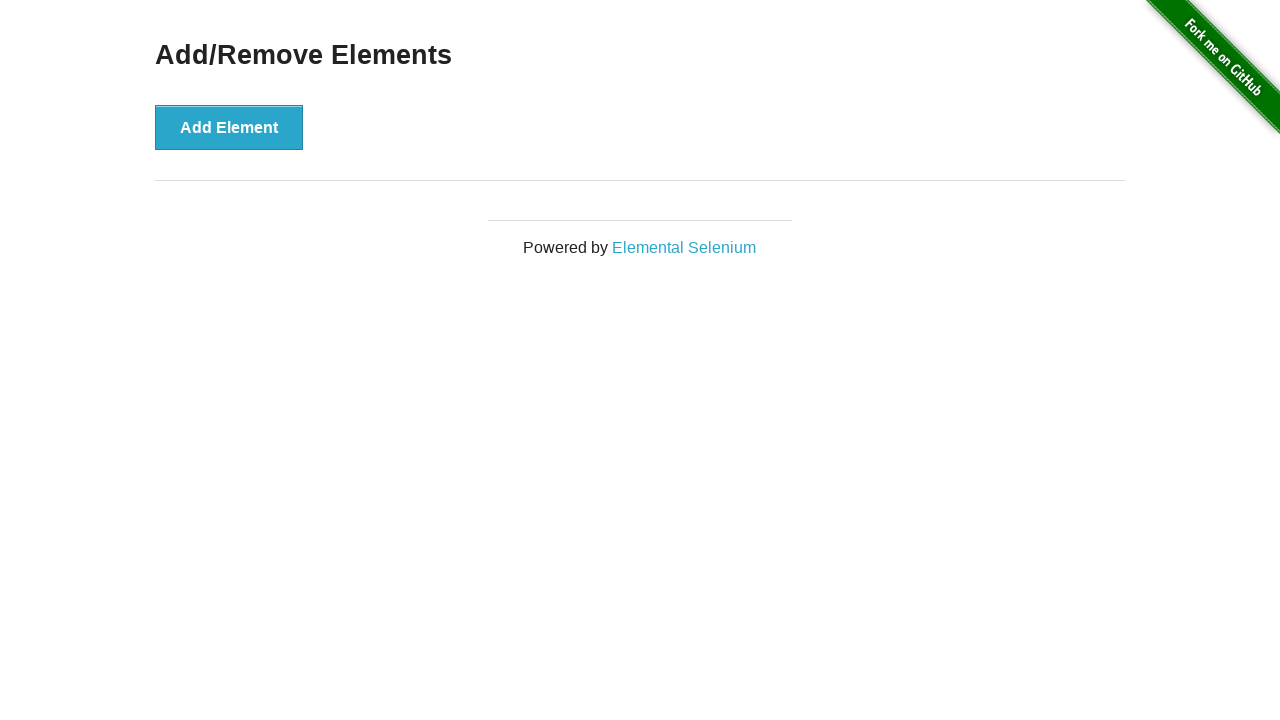